Tests a practice registration form by filling in personal details including name, email, phone number, gender, date of birth, subjects, and address fields.

Starting URL: https://demoqa.com/automation-practice-form

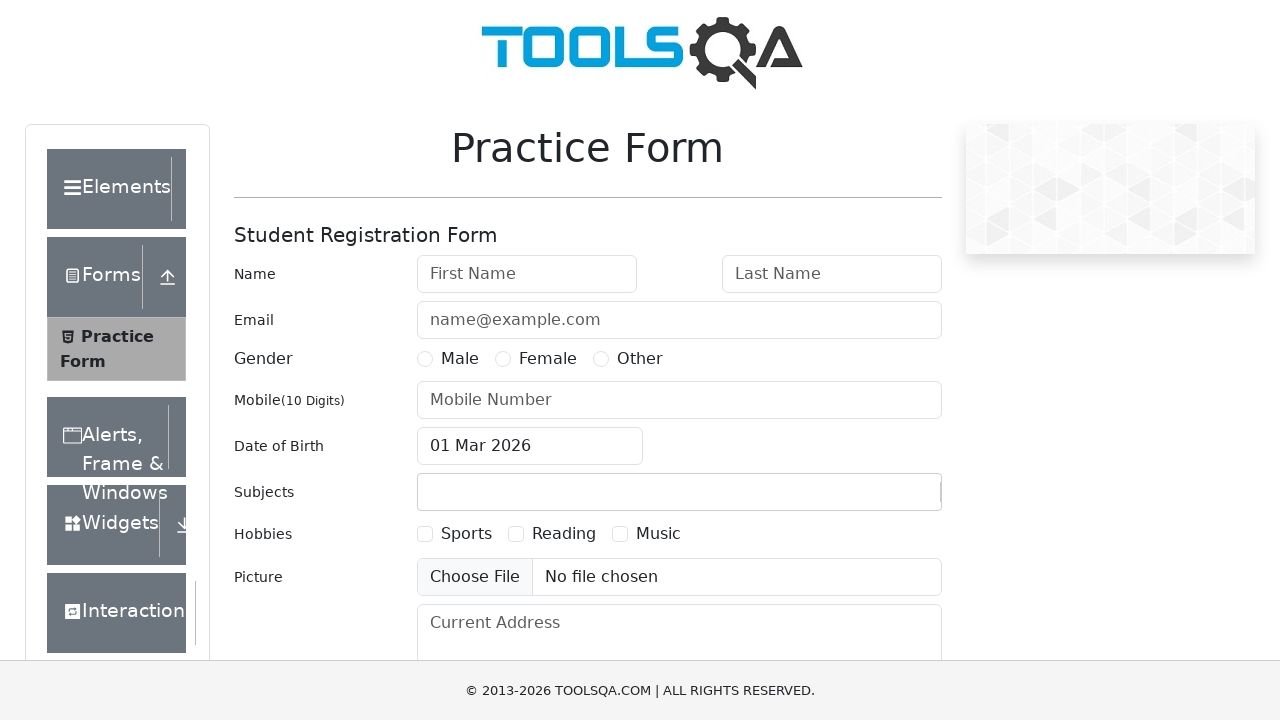

Scrolled to bottom of page
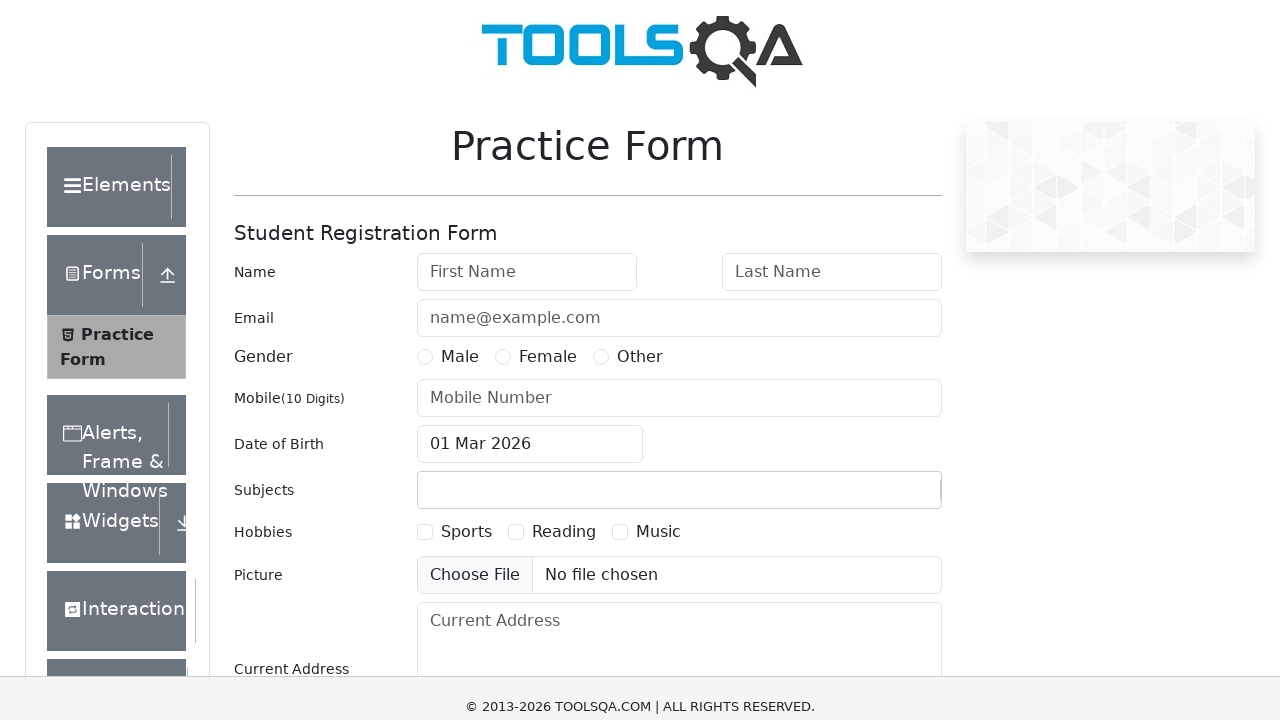

Filled first name field with 'kashmeera' on #firstName
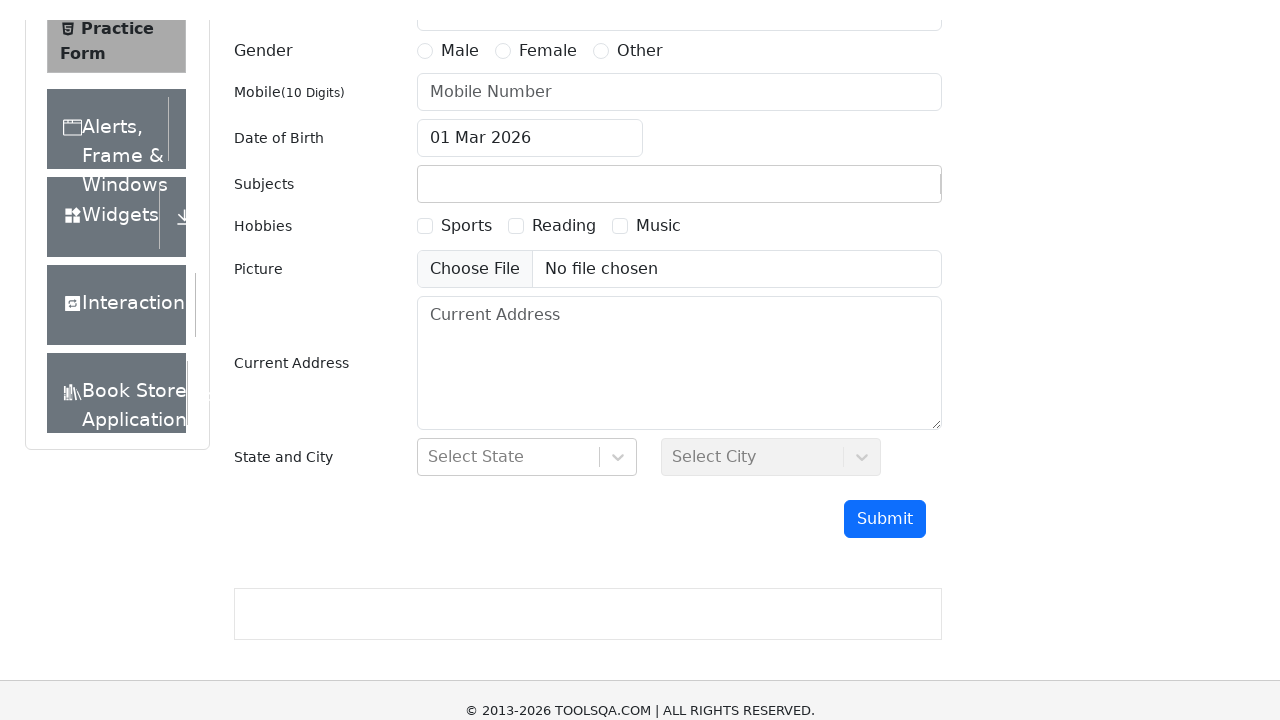

Filled last name field with 'xyz' on #lastName
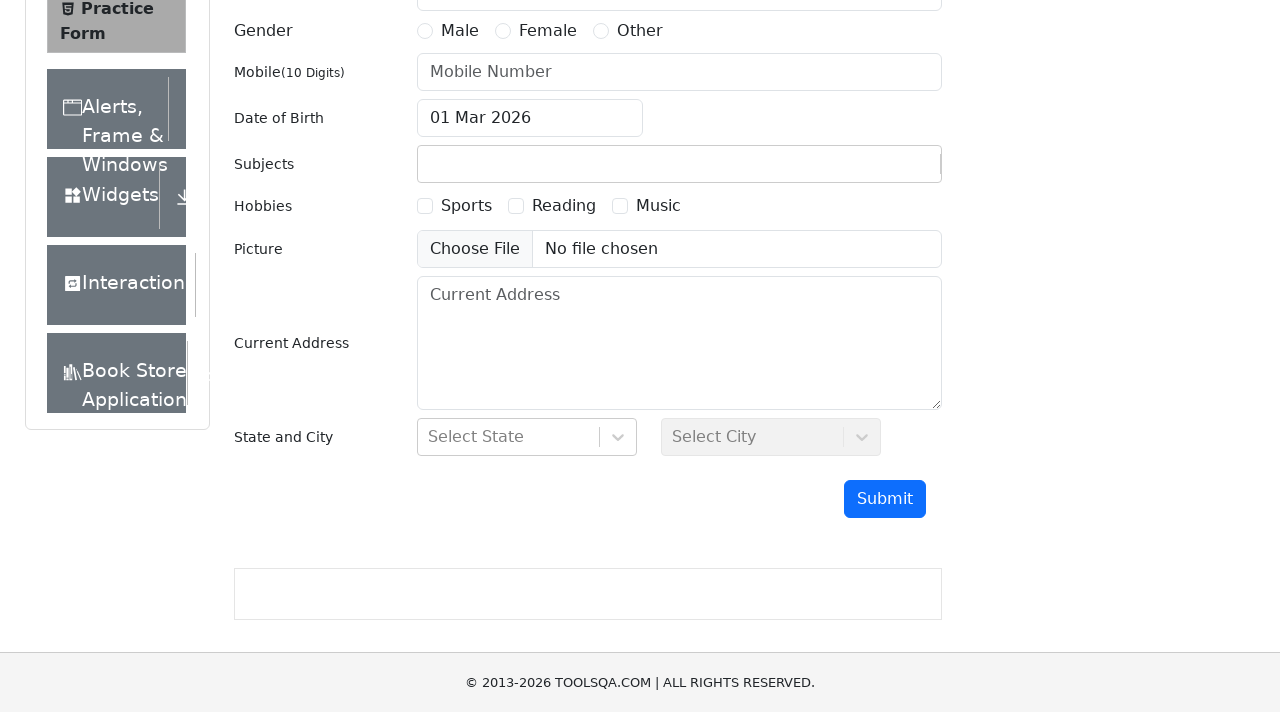

Filled email field with 'k@gmail.com' on #userEmail
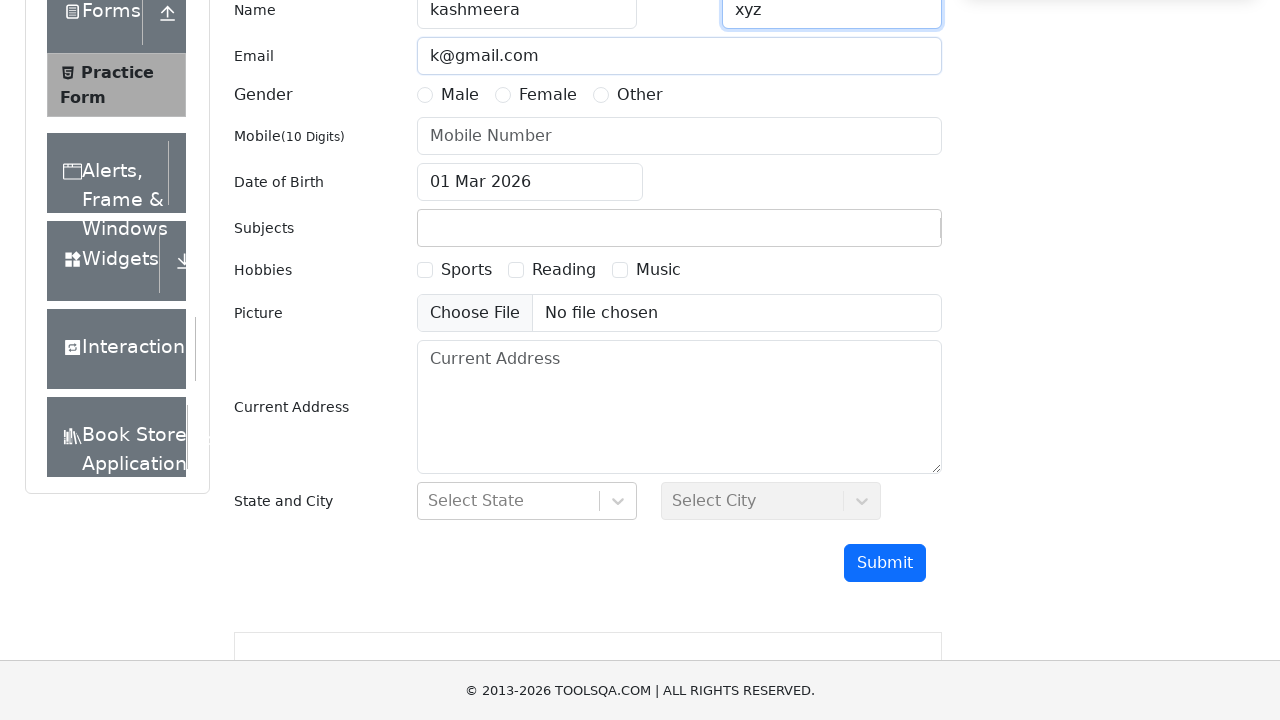

Filled phone number field with '9999999999' on #userNumber
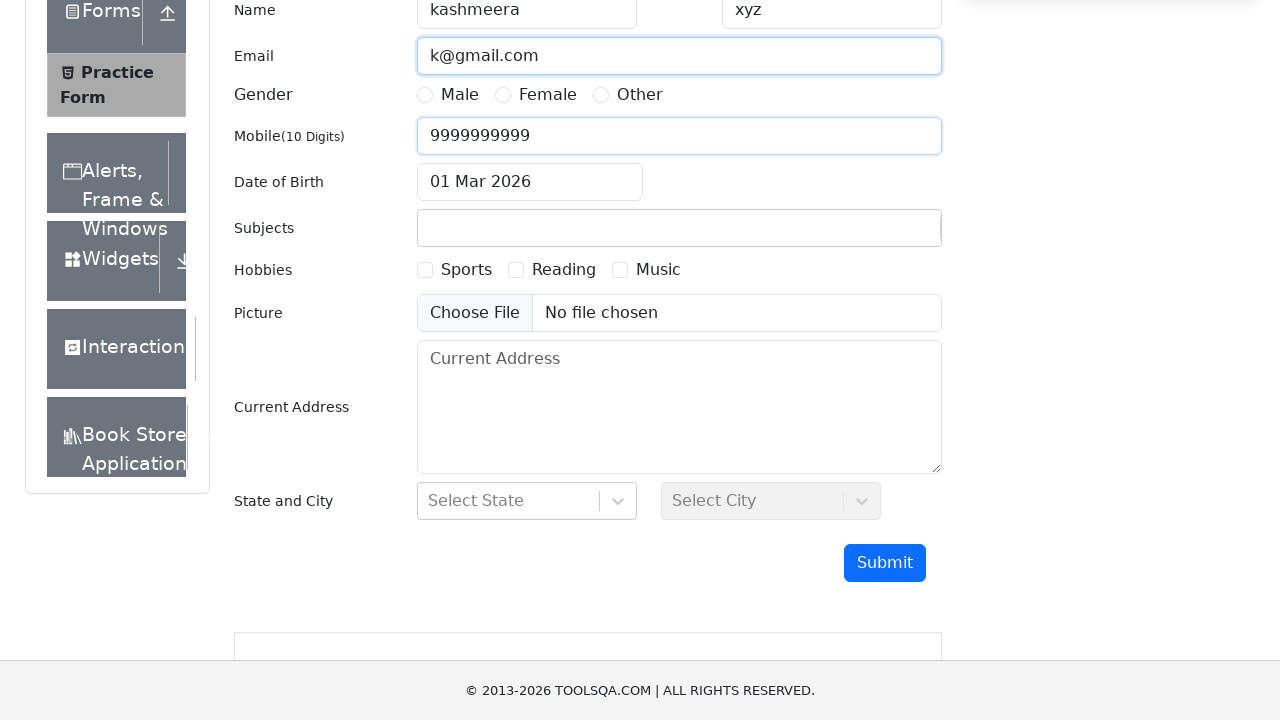

Selected Female gender option at (548, 95) on label[for='gender-radio-2']
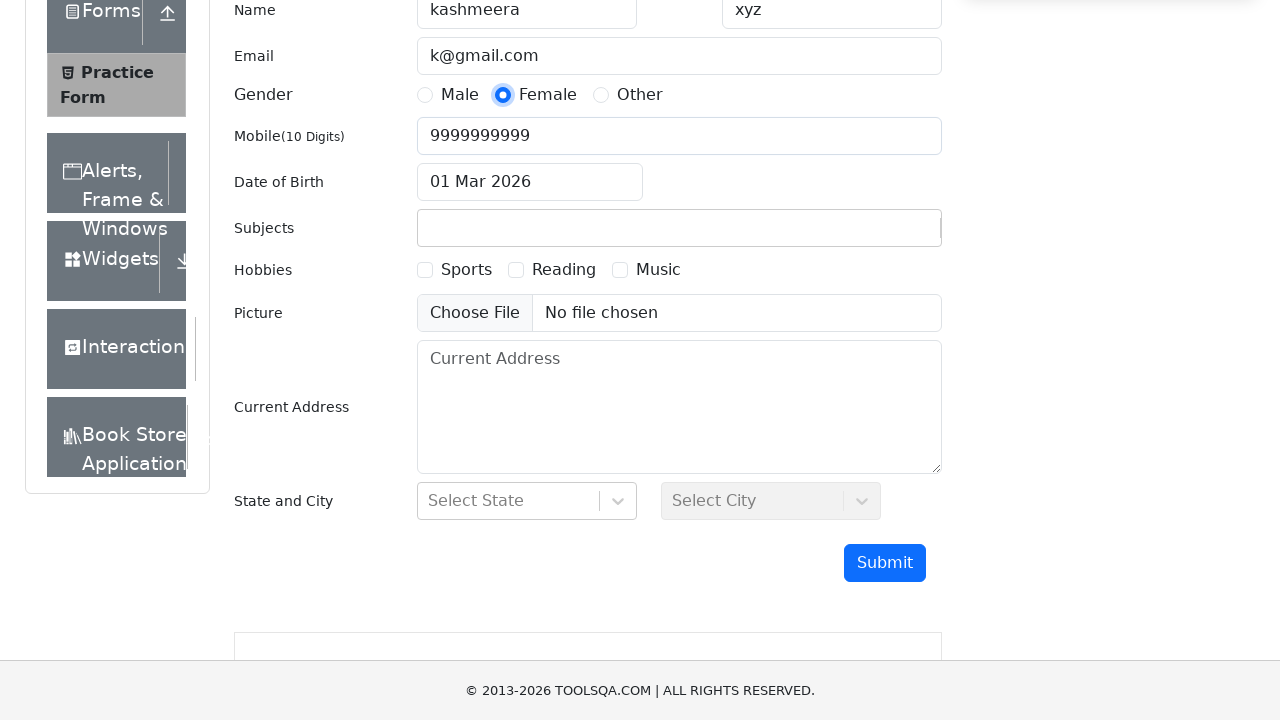

Clicked date of birth input to open date picker at (530, 182) on #dateOfBirthInput
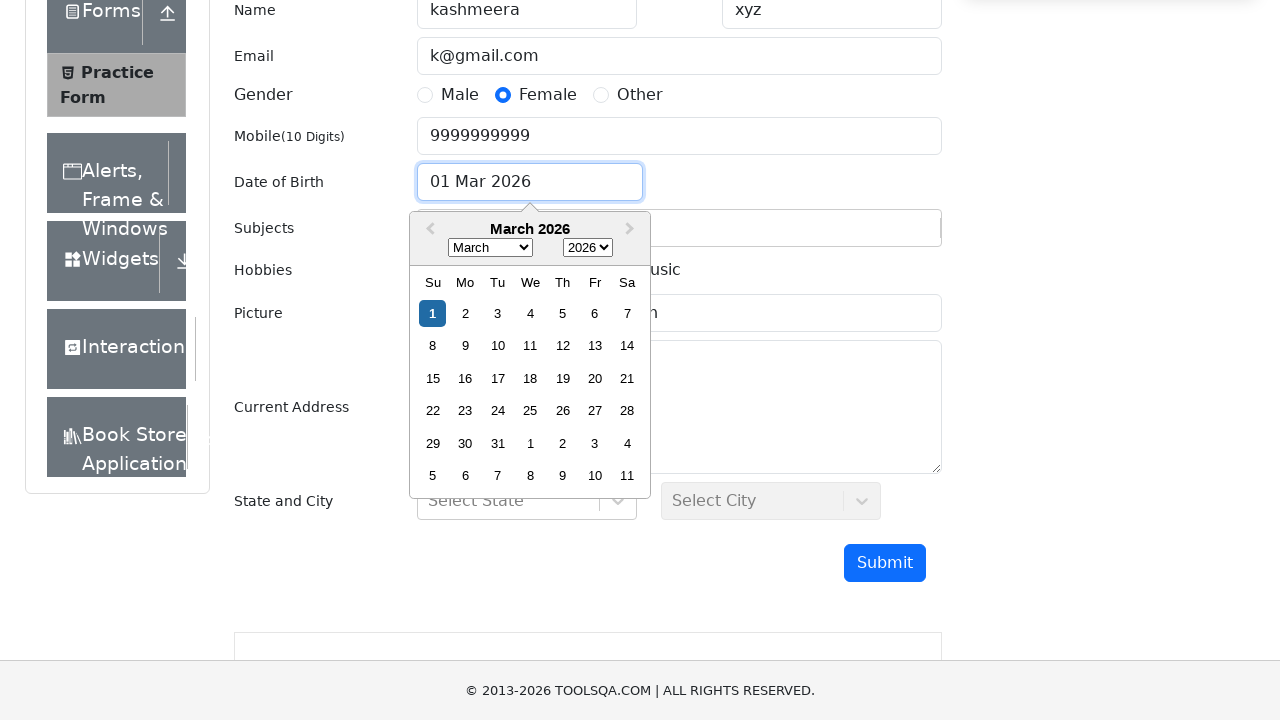

Selected March from month dropdown on .react-datepicker__month-select
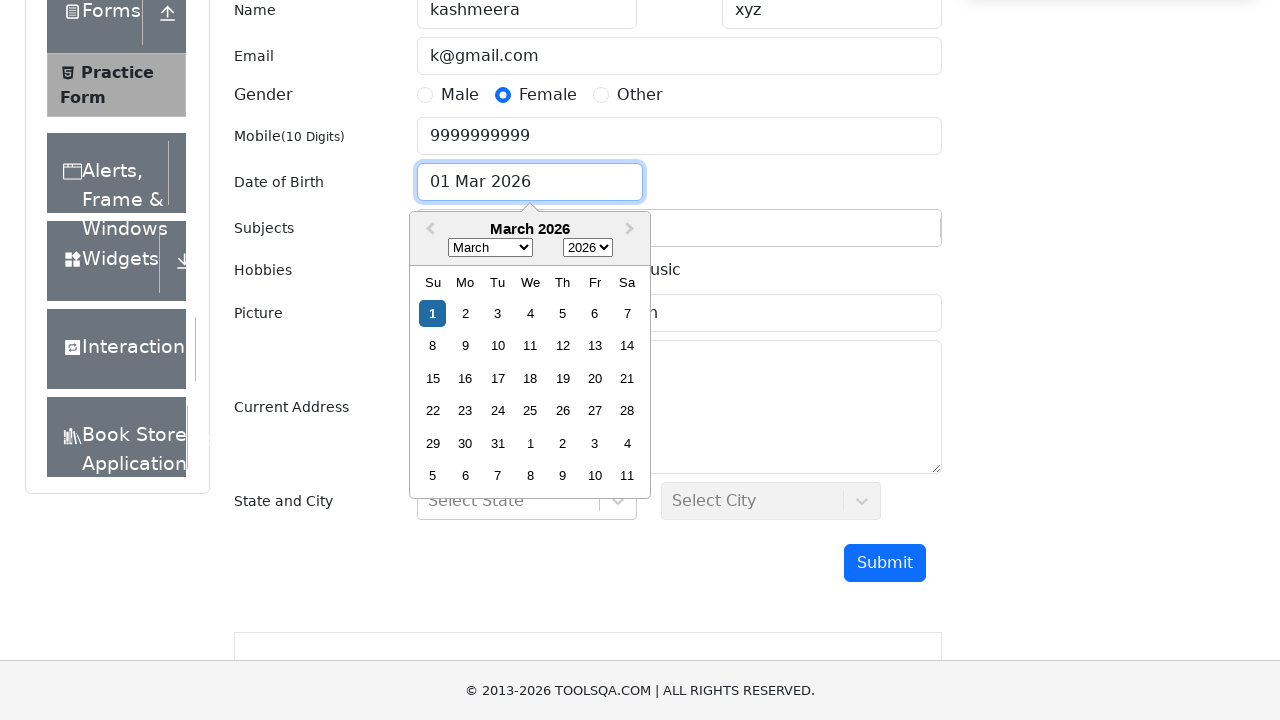

Selected 2000 from year dropdown on .react-datepicker__year-select
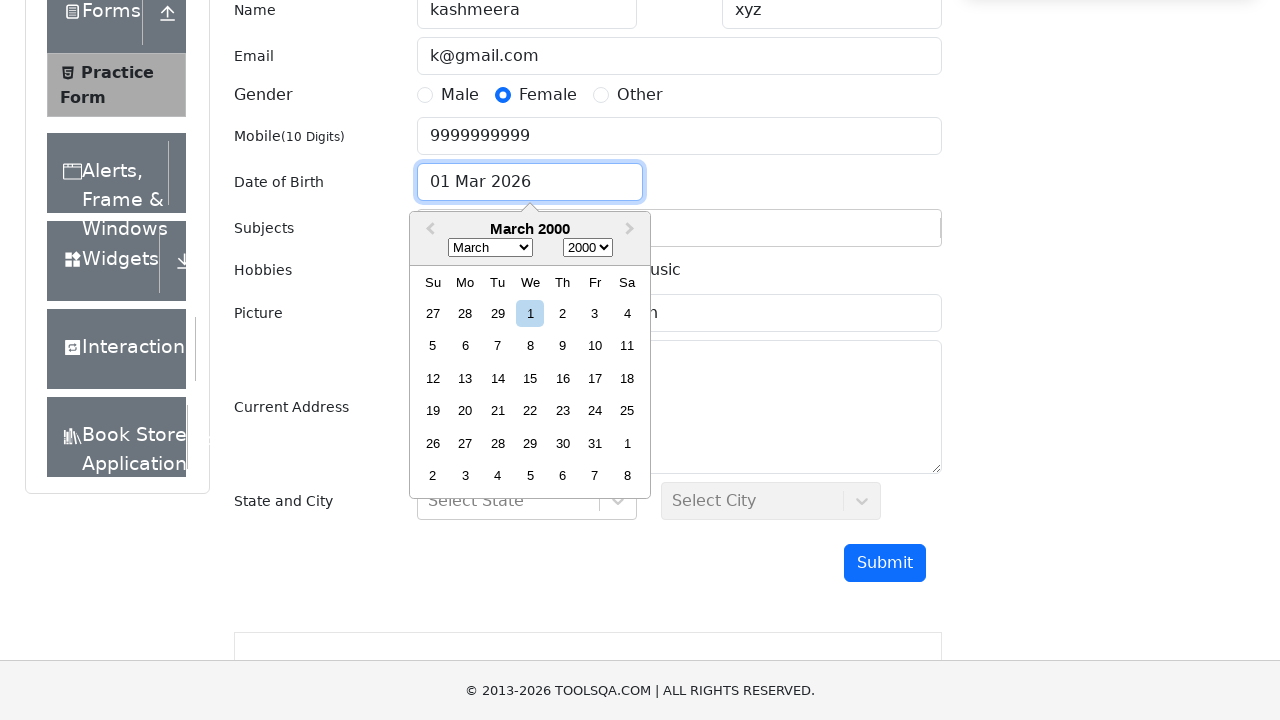

Selected 27th day from date picker at (465, 443) on .react-datepicker__day--027:not(.react-datepicker__day--outside-month)
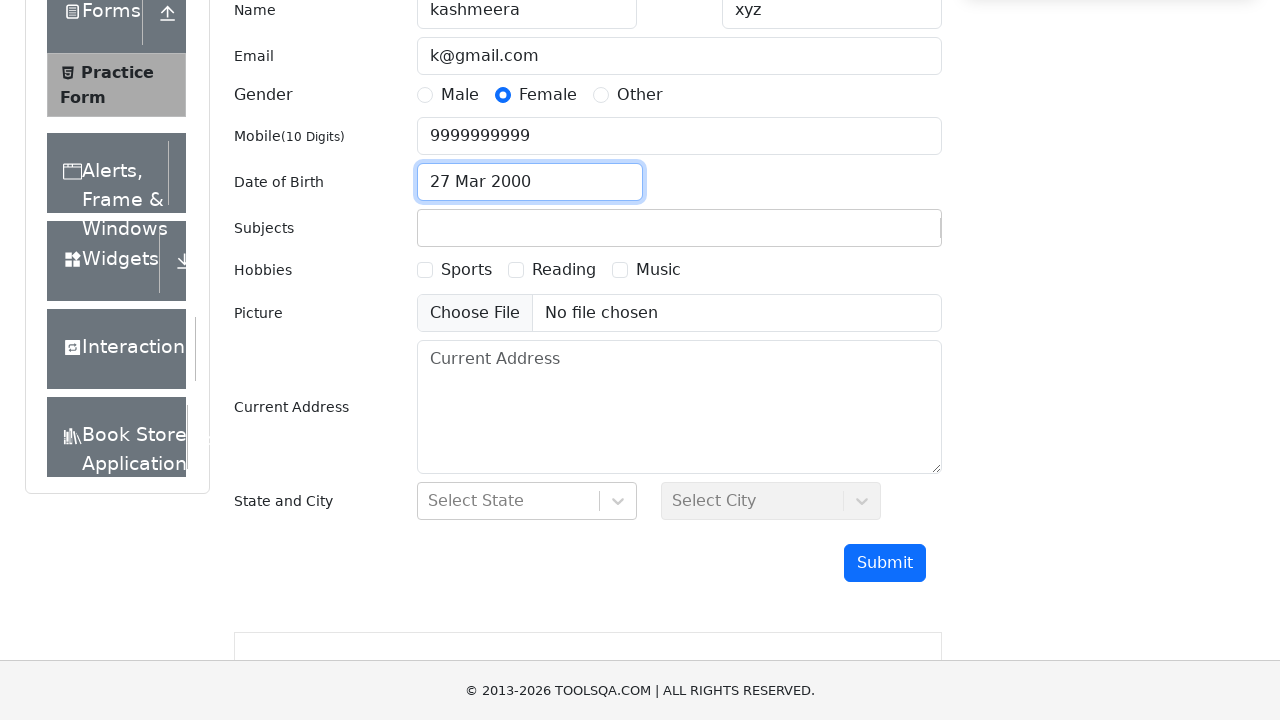

Clicked subjects container at (679, 228) on #subjectsContainer
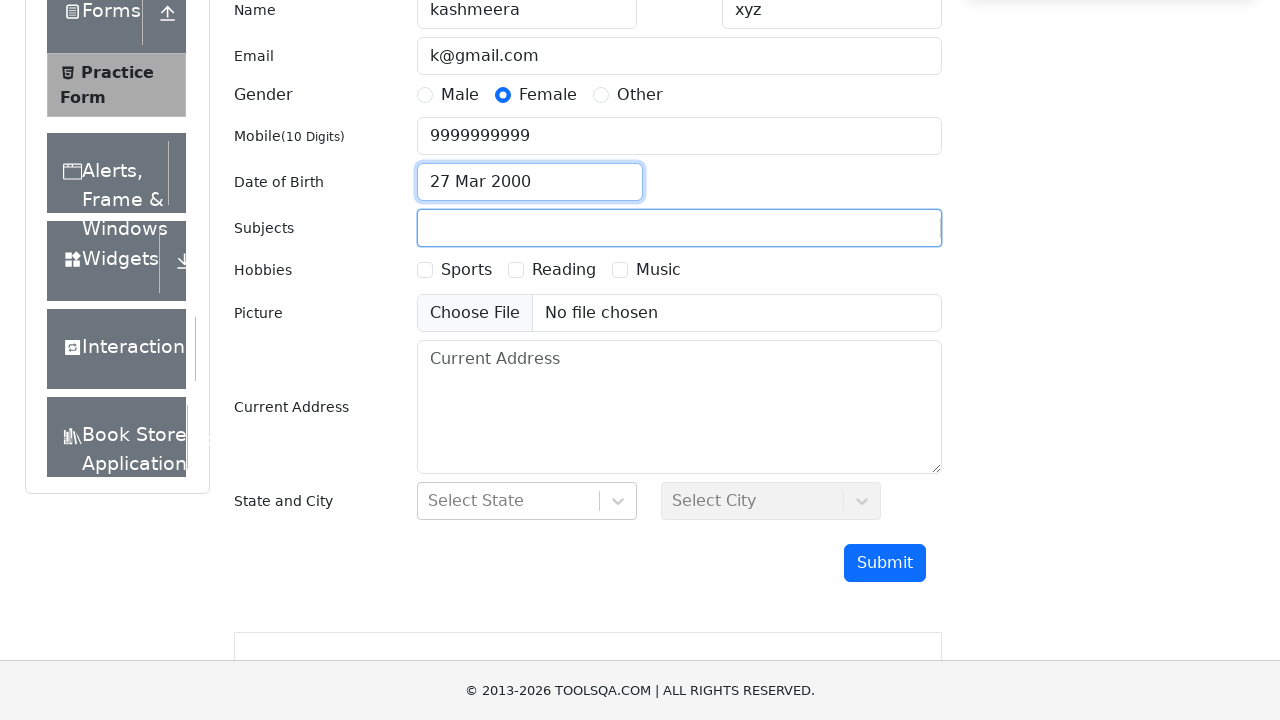

Typed 'Maths' in subjects field
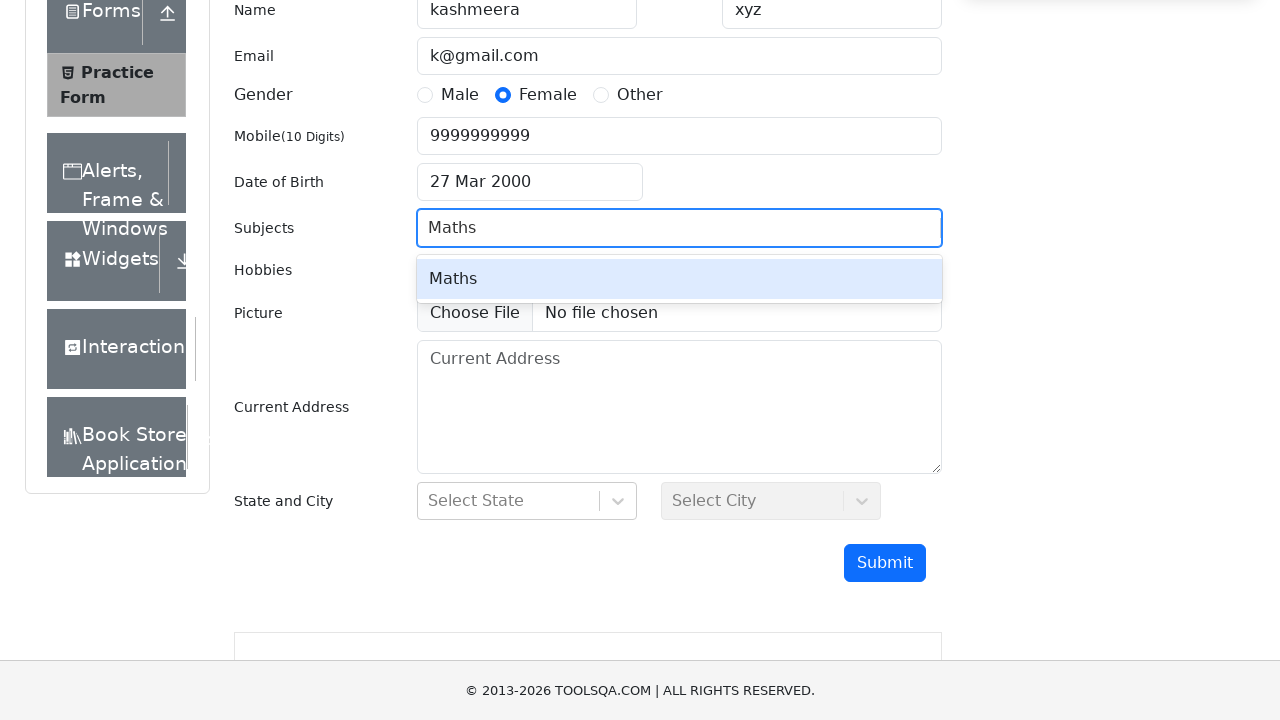

Pressed Enter to confirm Maths subject
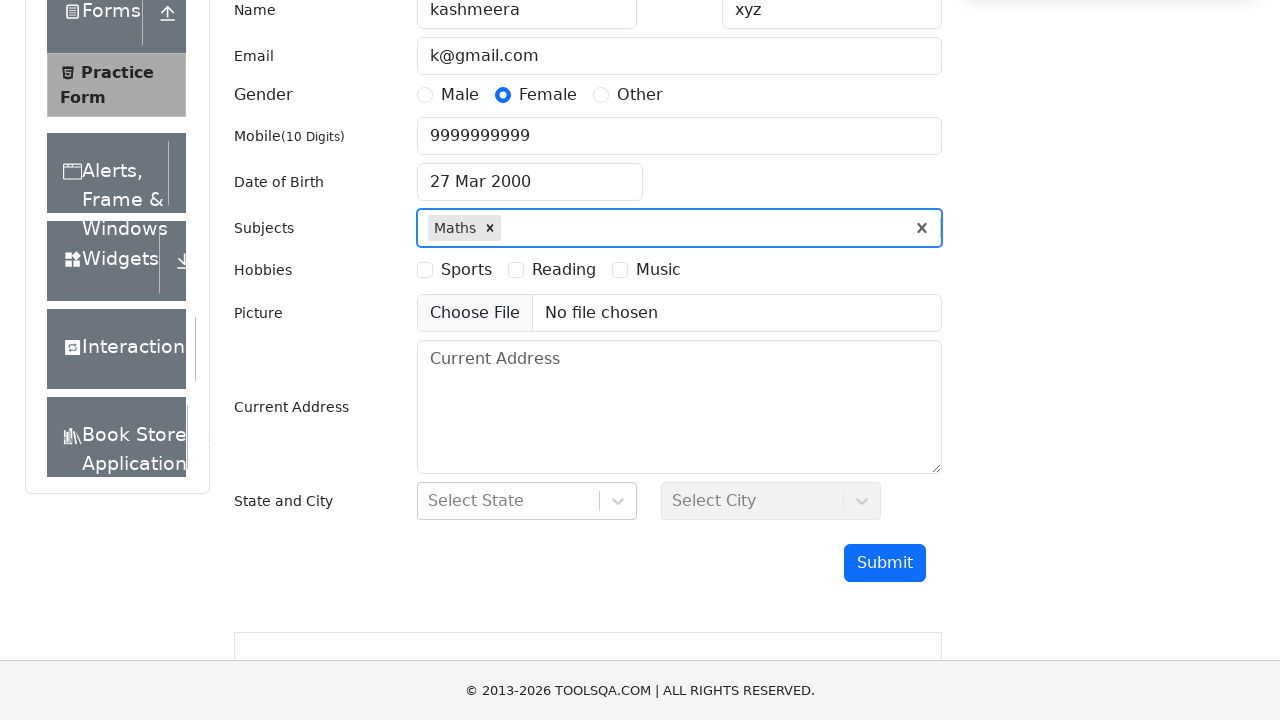

Typed 'Physics' in subjects field
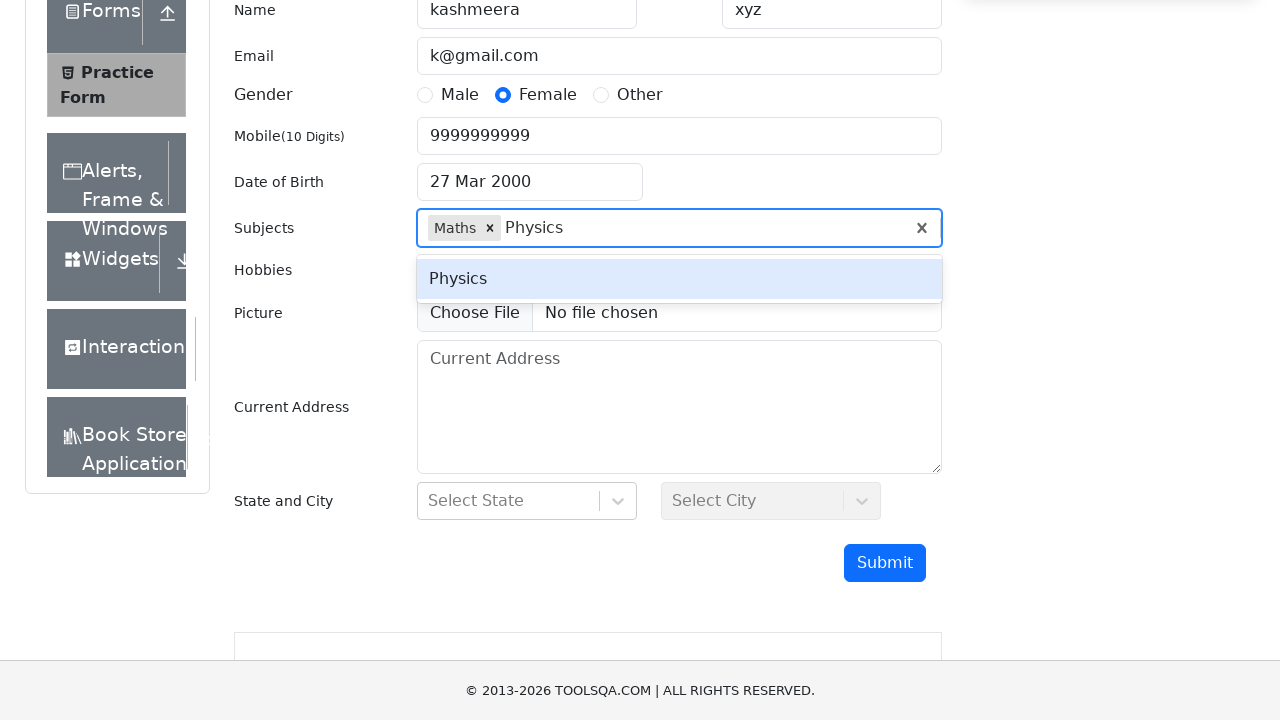

Pressed Enter to confirm Physics subject
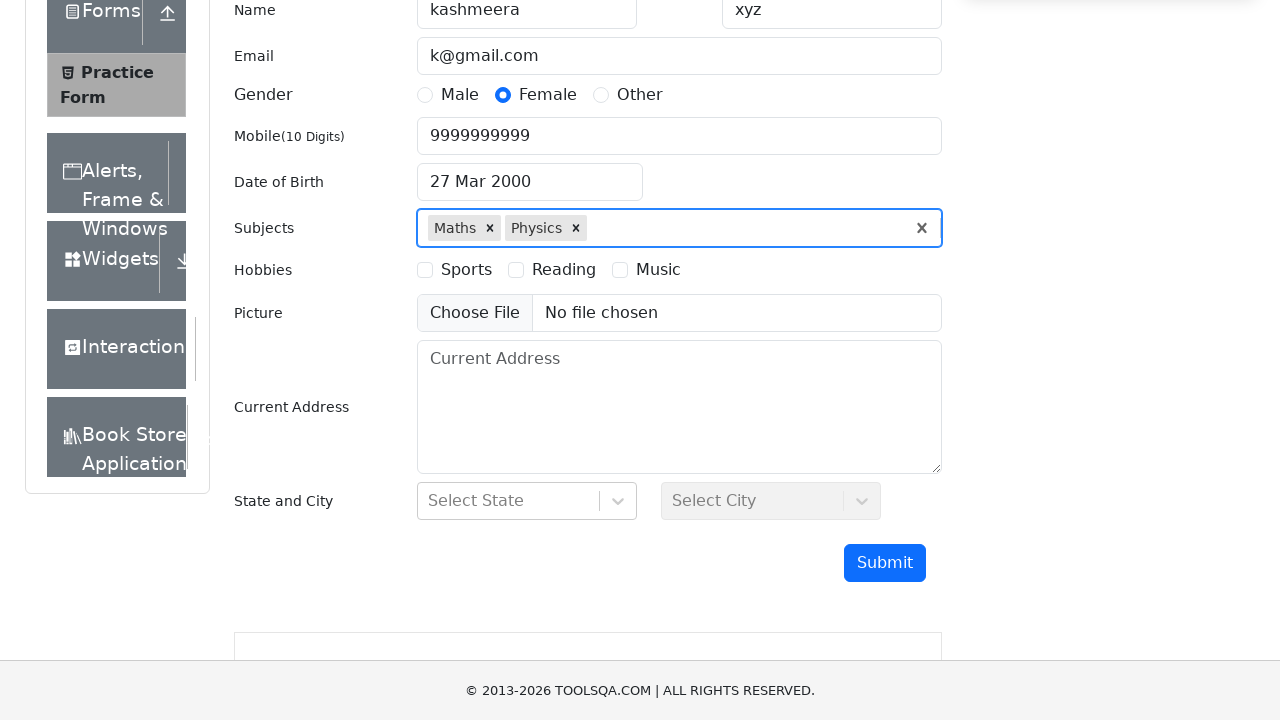

Filled current address field with 'Rajkot' on #currentAddress
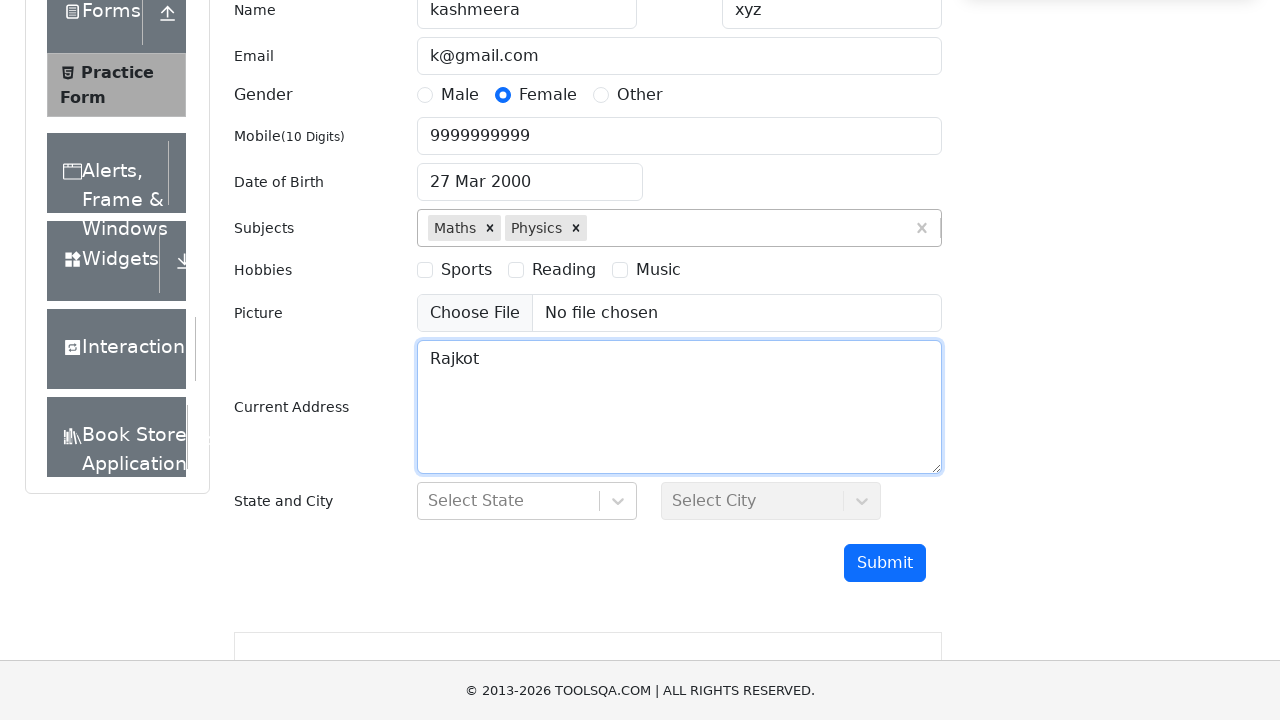

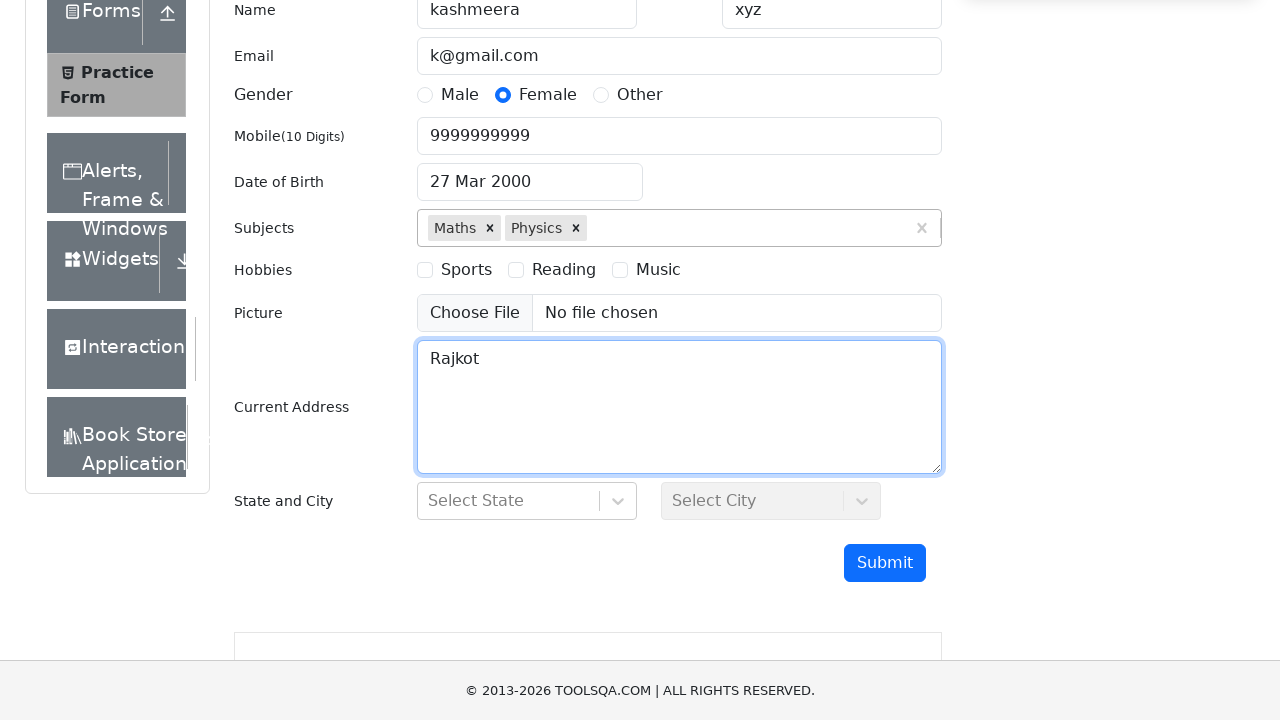